Tests A/B test opt-out by visiting the page, adding an opt-out cookie, refreshing, and verifying the page shows "No A/B Test" heading

Starting URL: http://the-internet.herokuapp.com/abtest

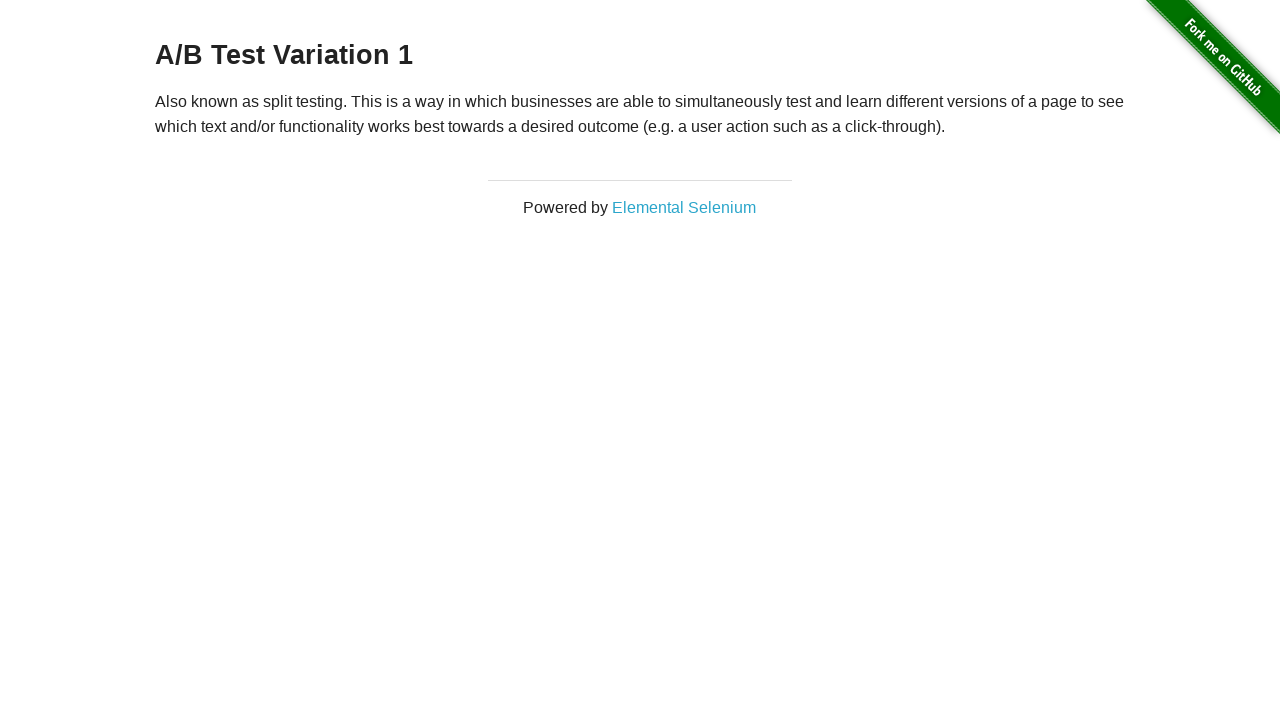

Navigated to A/B test page
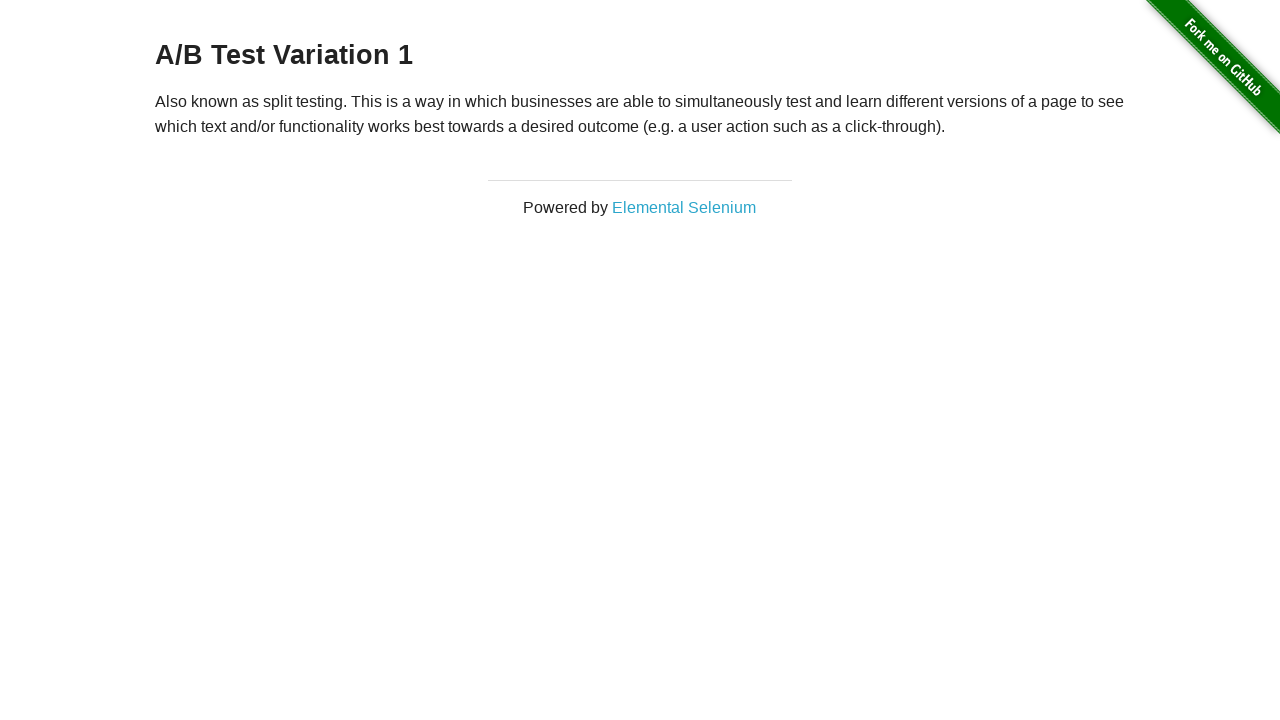

Located h3 heading element
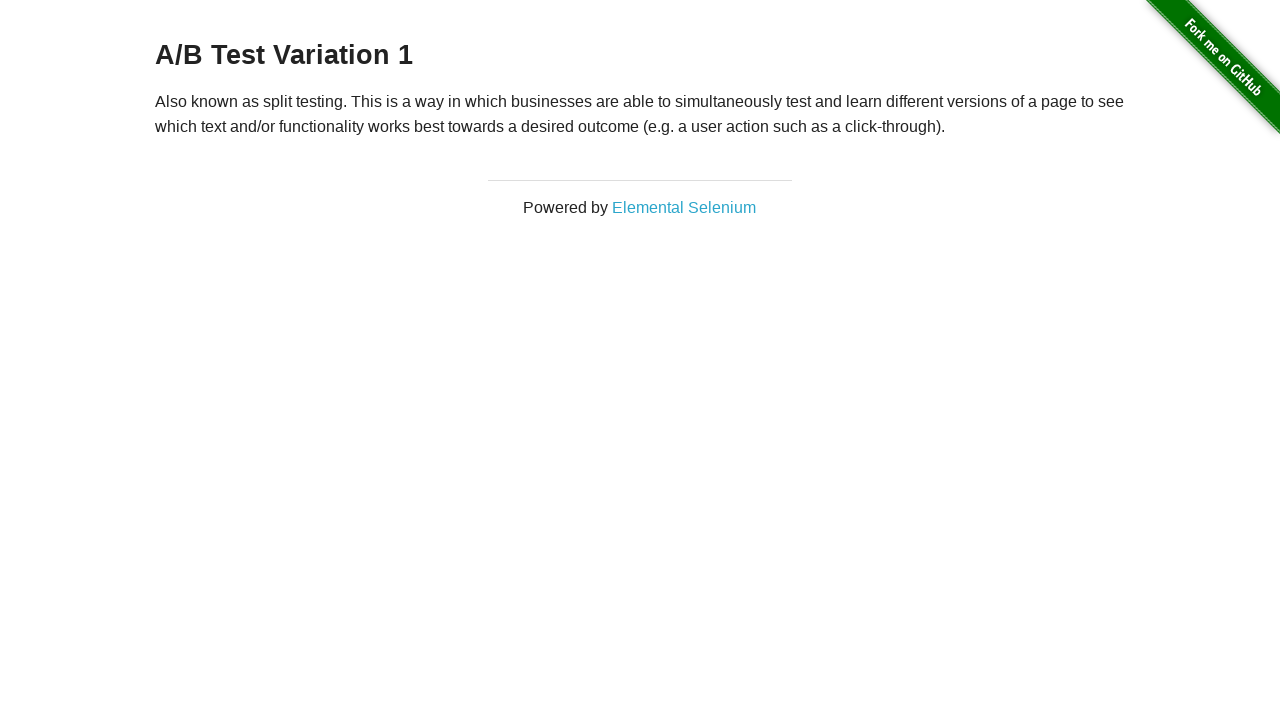

Retrieved heading text: 'A/B Test Variation 1'
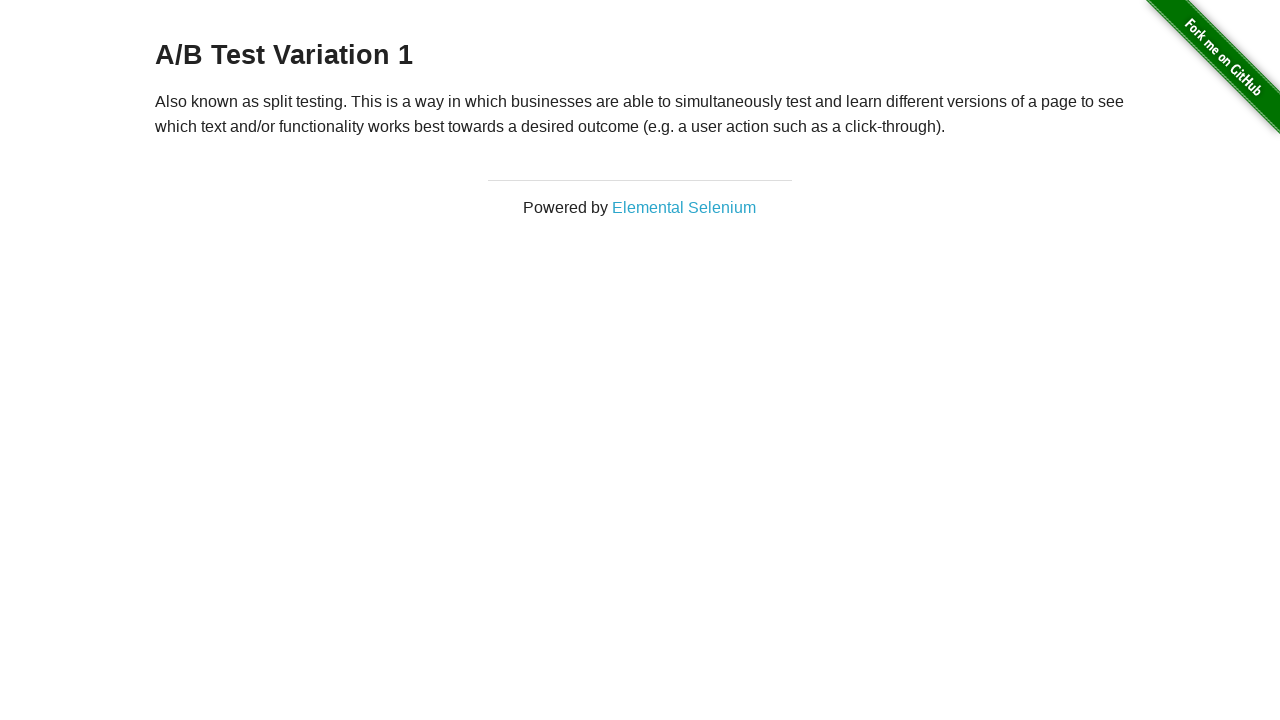

Added optimizelyOptOut cookie to opt out of A/B test
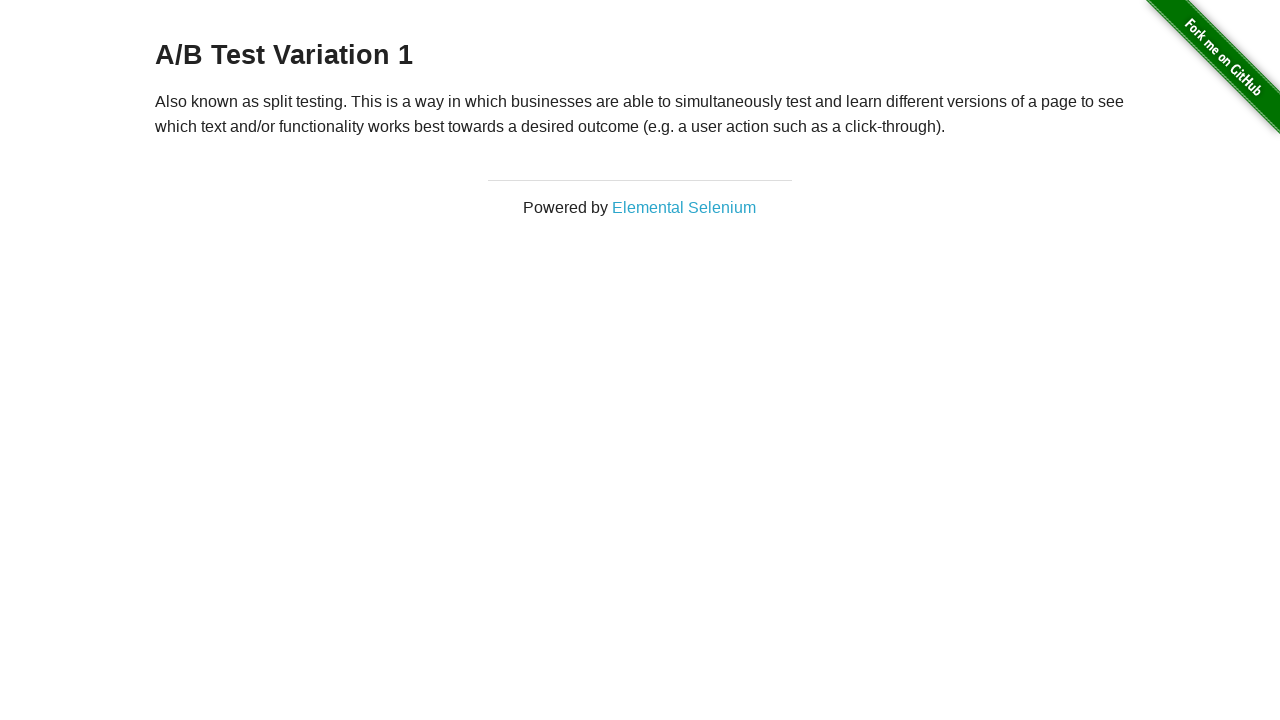

Reloaded page after adding opt-out cookie
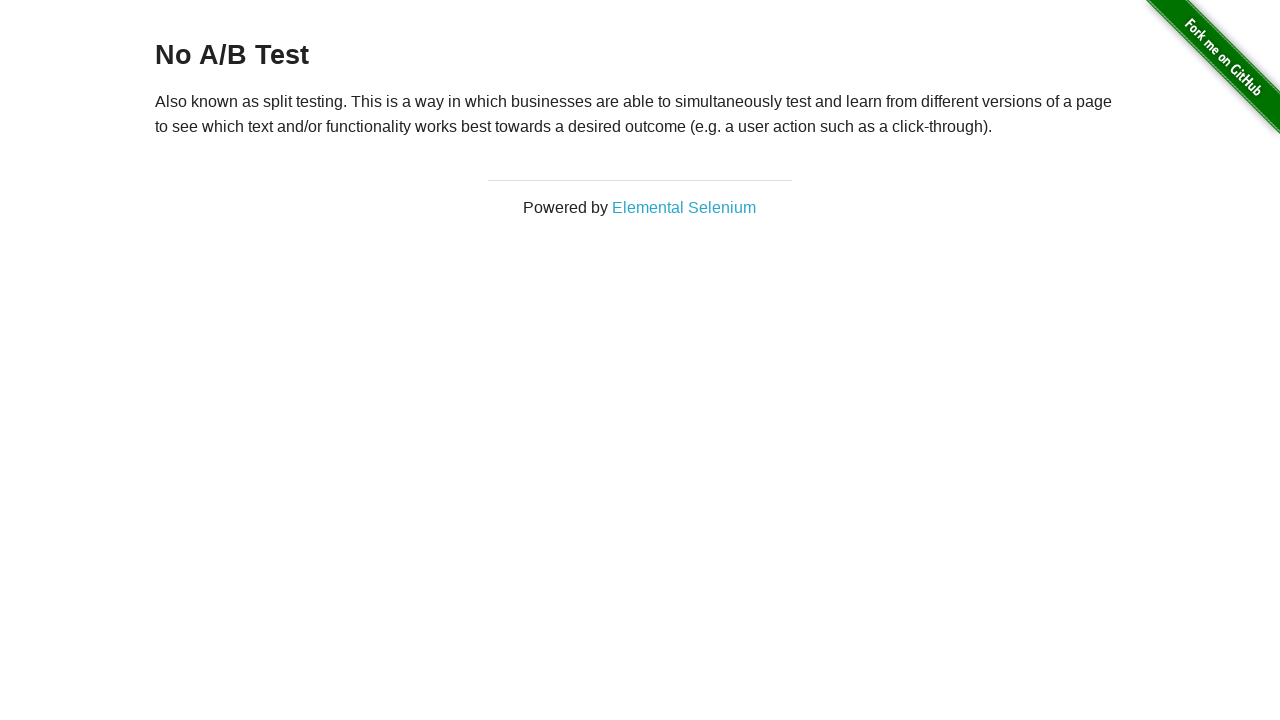

Retrieved heading text after opt-out: 'No A/B Test'
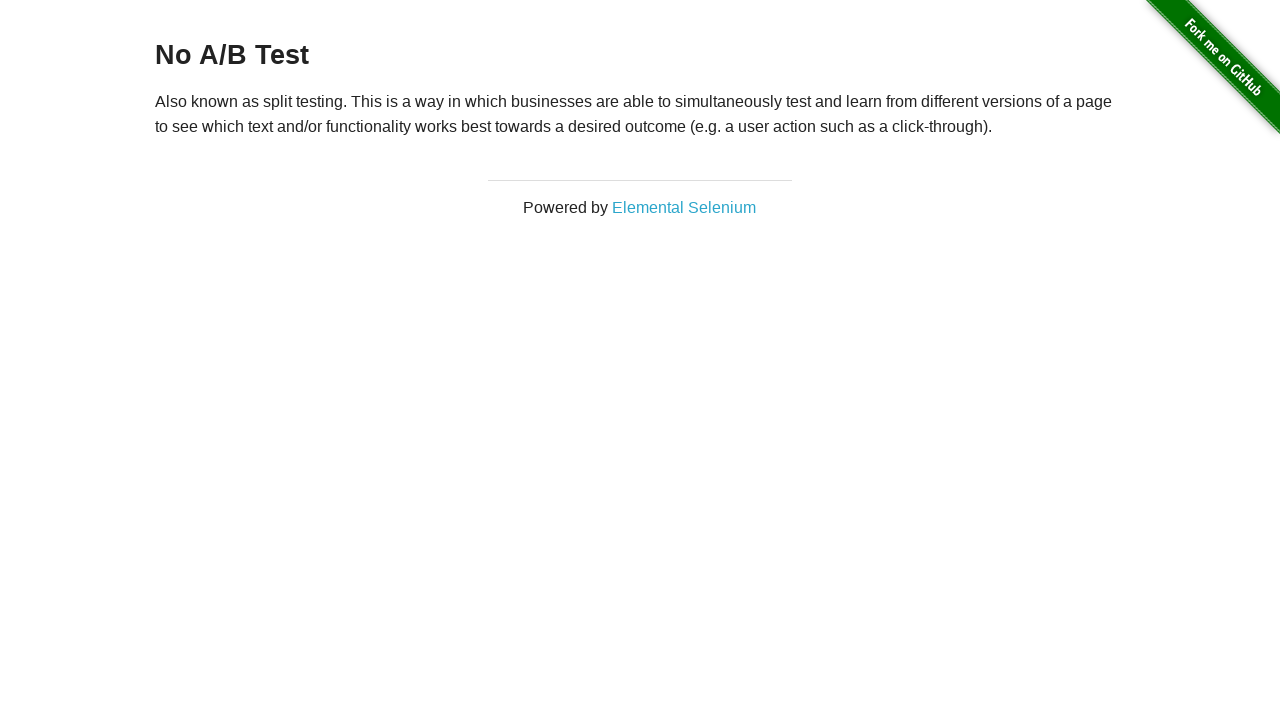

Verified page displays 'No A/B Test' heading - opt-out successful
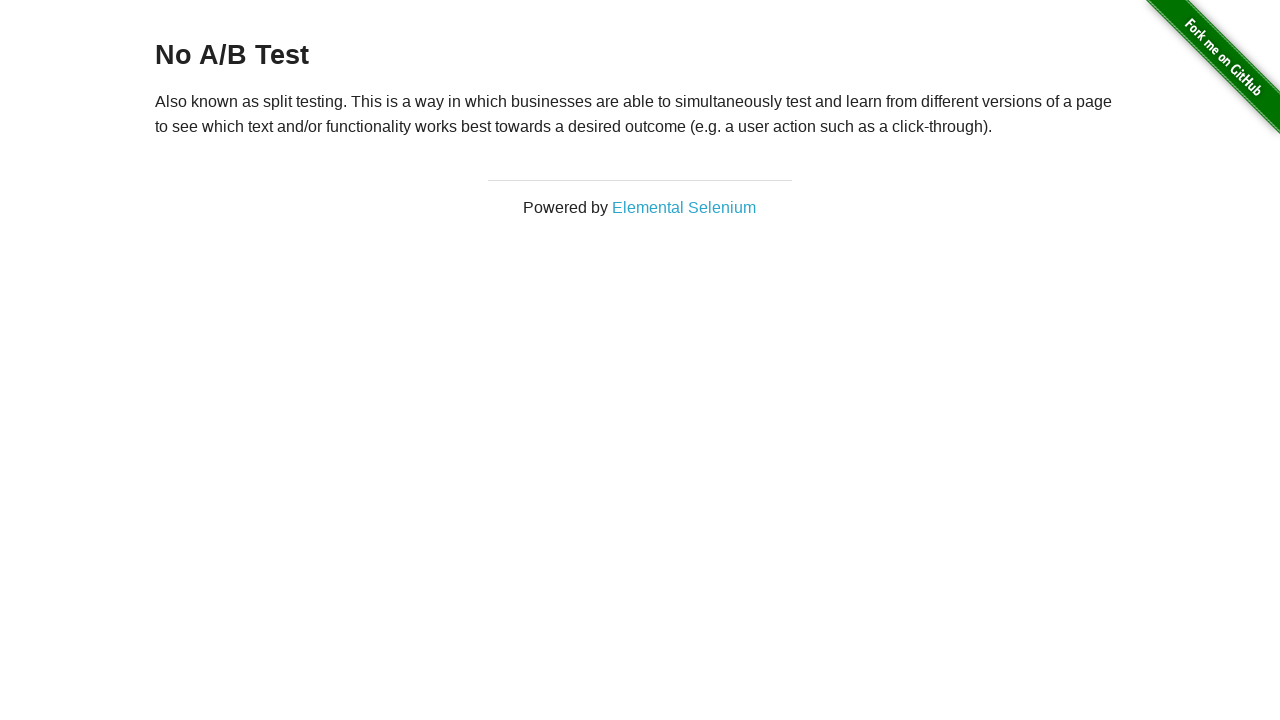

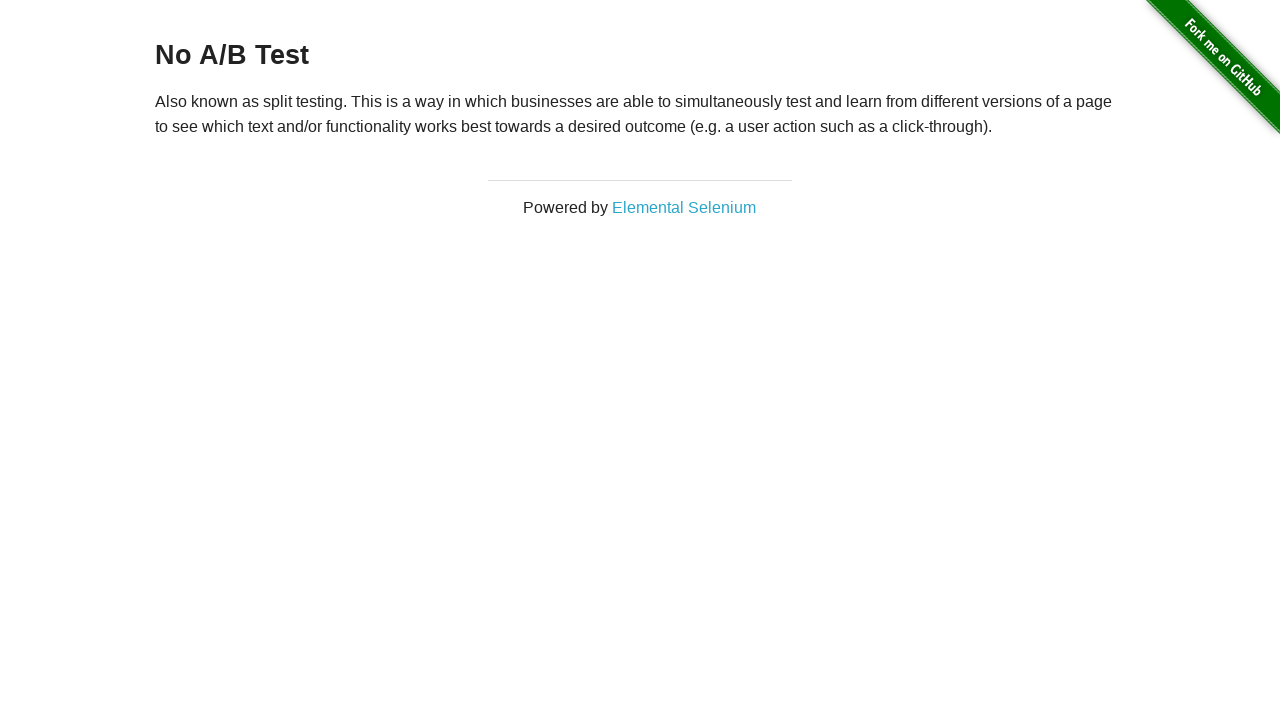